Tests all input field functionality including text and email validation

Starting URL: https://www.qa-practice.com/elements/input/simple

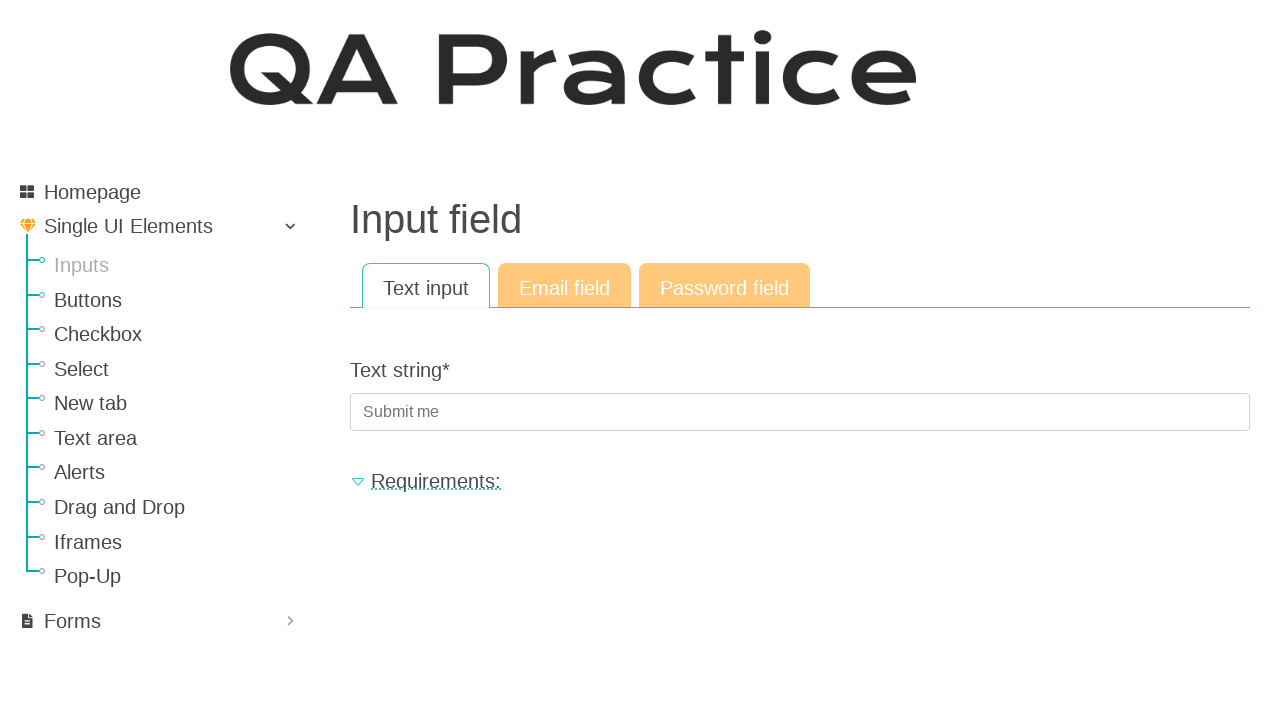

Located text input field
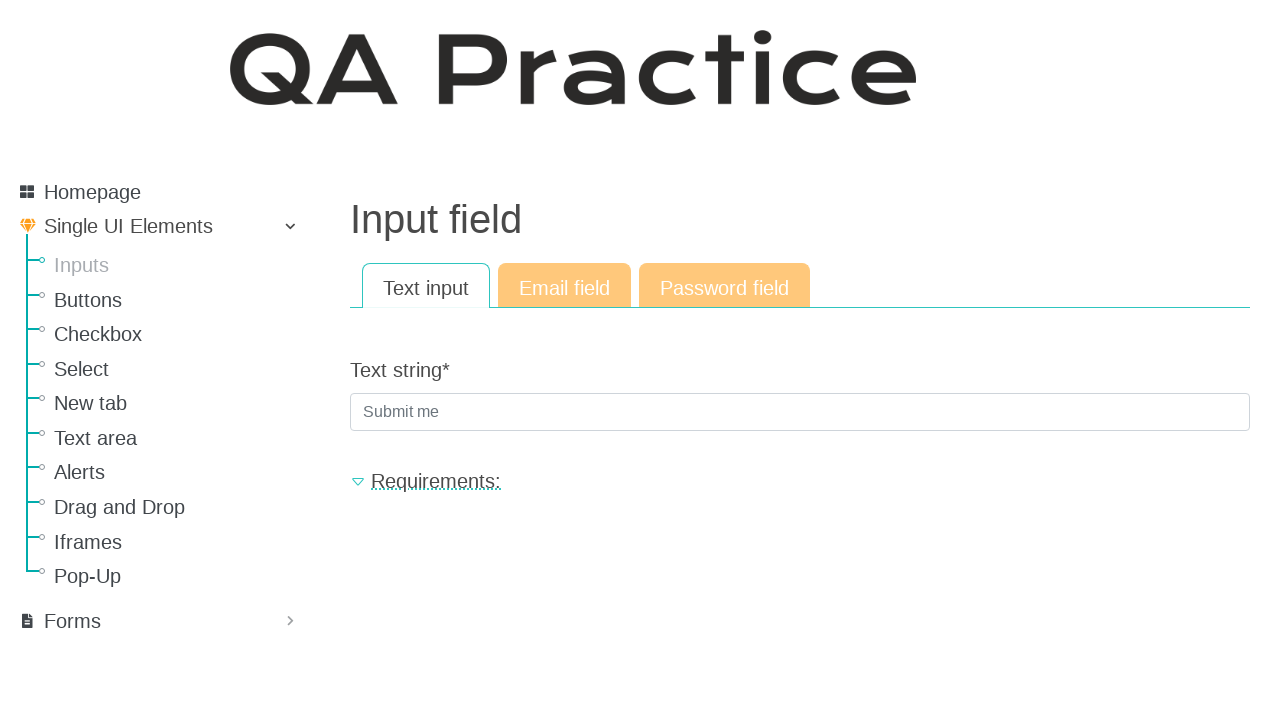

Filled text input field with 'test1' on xpath=//*[@name='text_string']
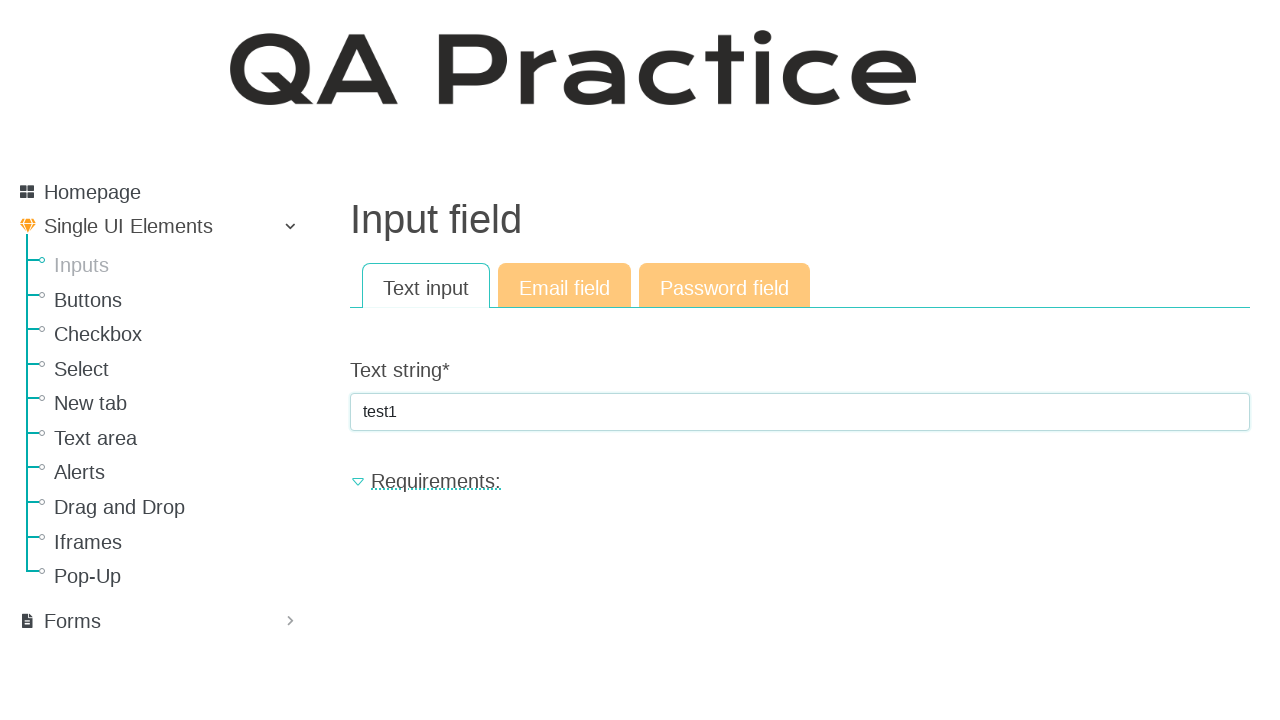

Pressed Enter to submit valid text input on xpath=//*[@name='text_string']
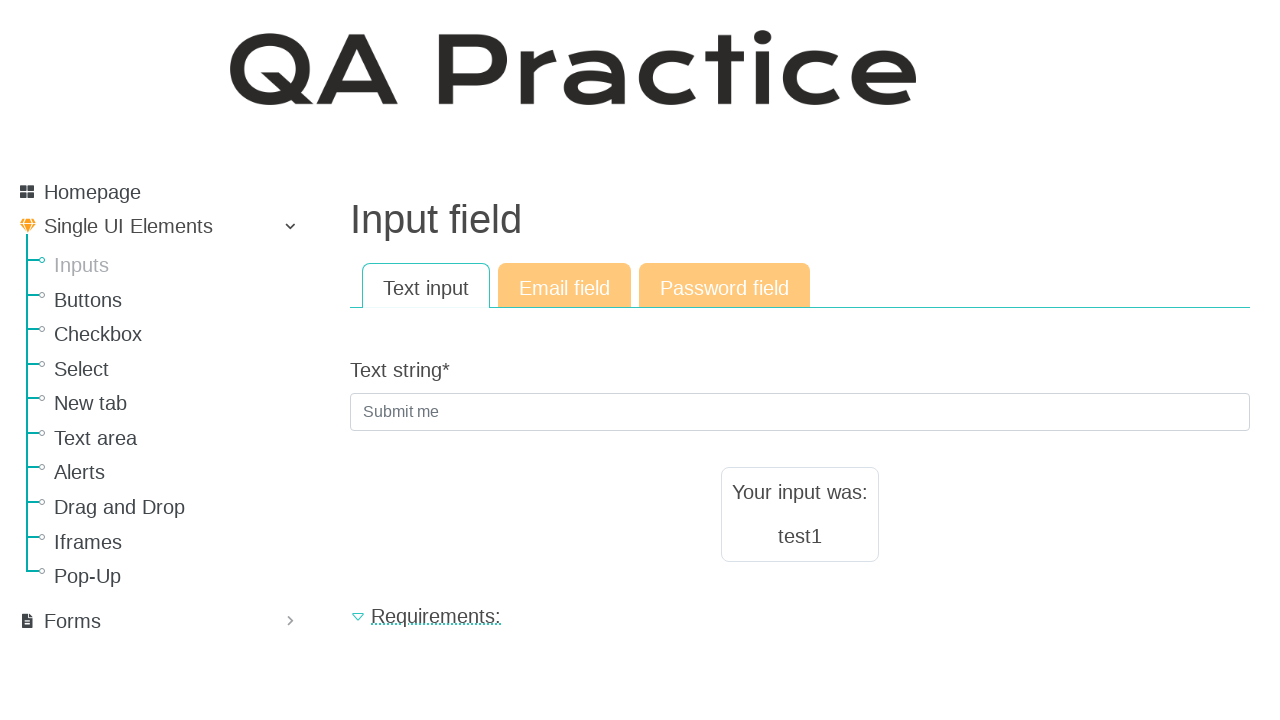

Valid text input result displayed
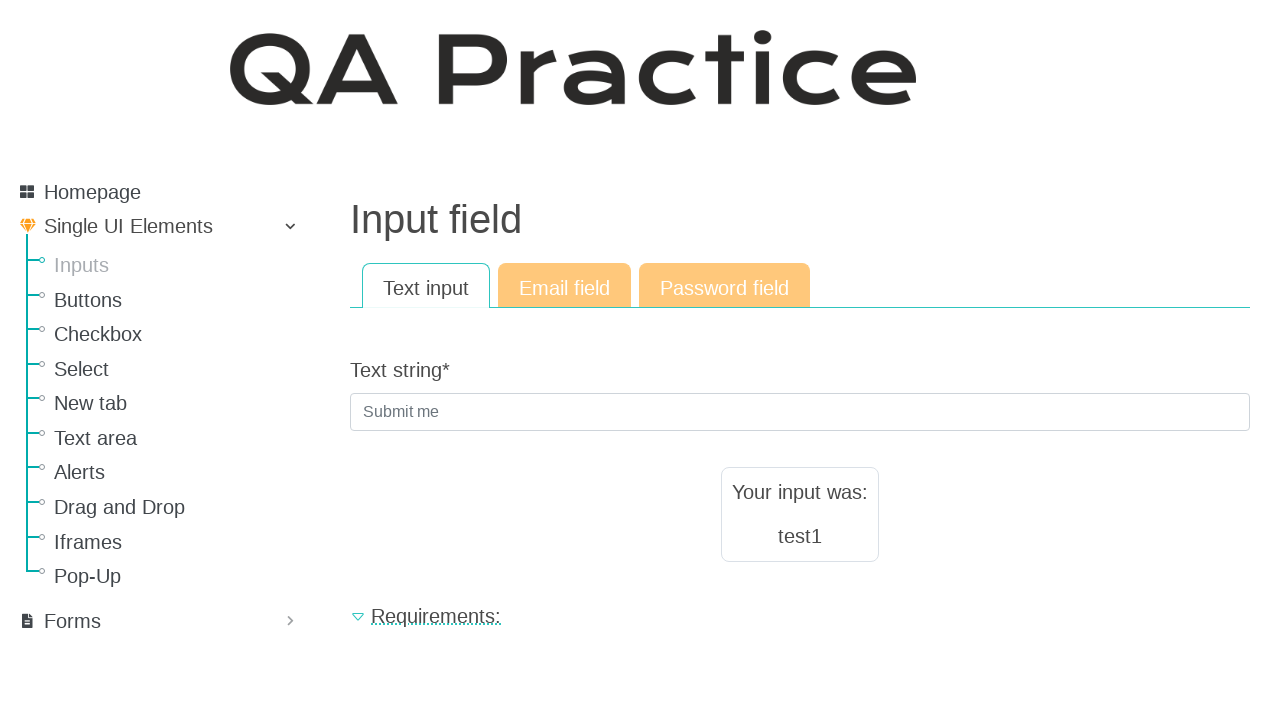

Navigated back to input test page
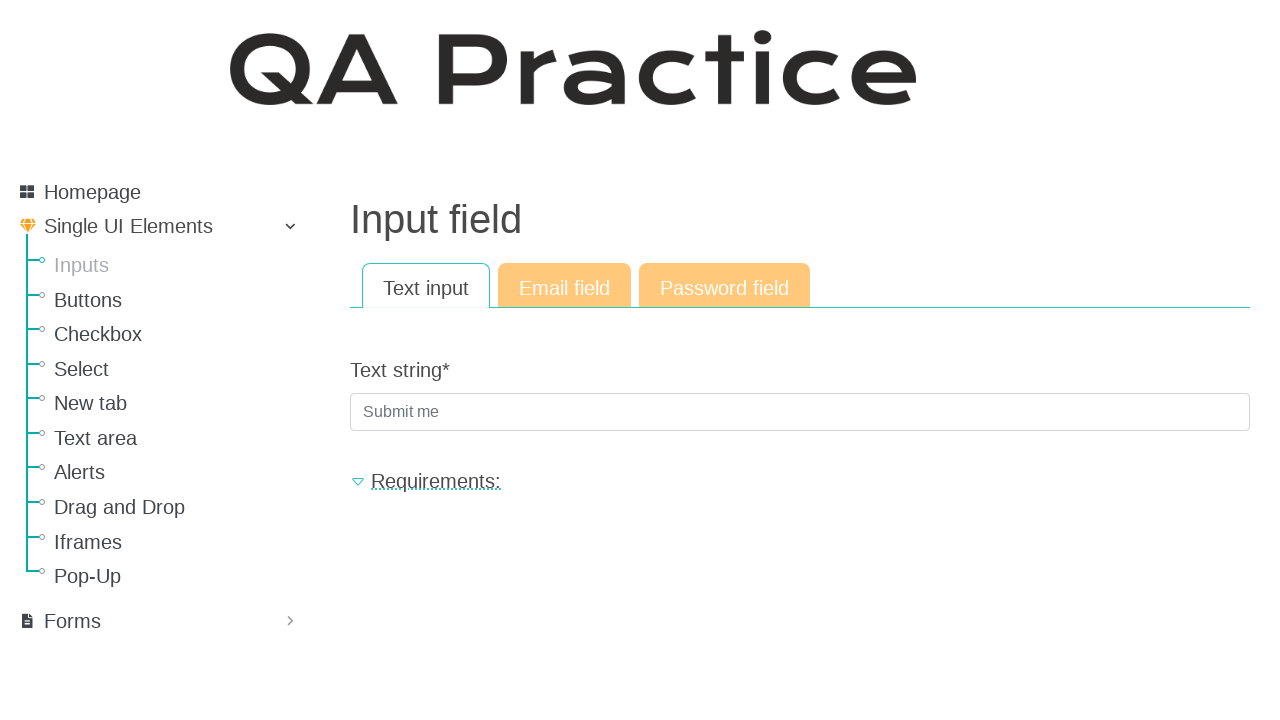

Located text input field again
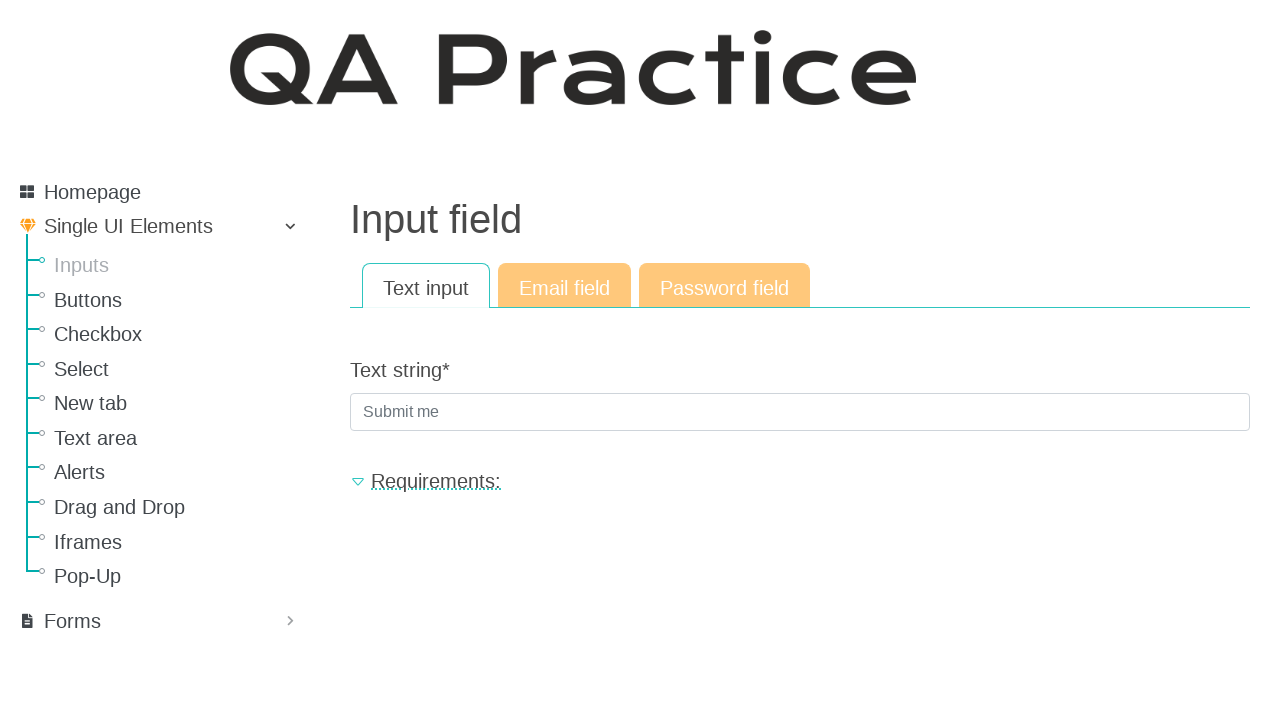

Filled text input with invalid value 'abcdefghijklmnopqrstuvwxyz123' on xpath=//*[@name='text_string']
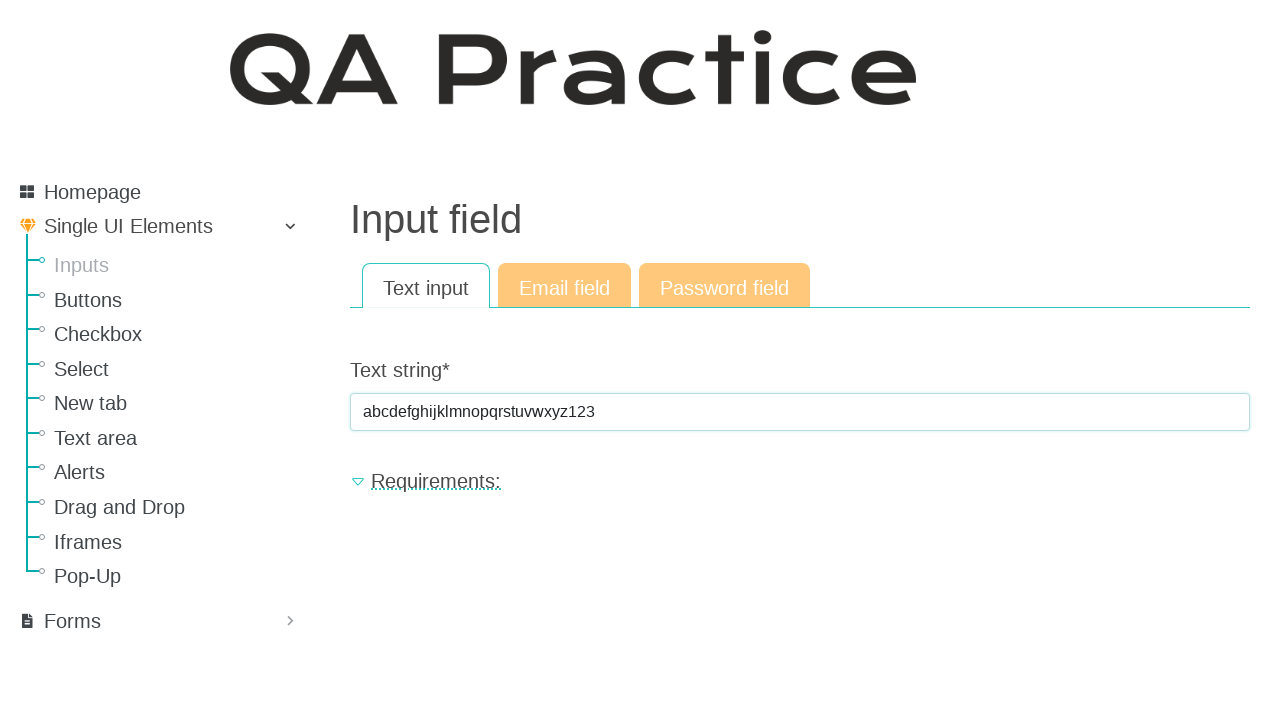

Pressed Enter to submit invalid text input on xpath=//*[@name='text_string']
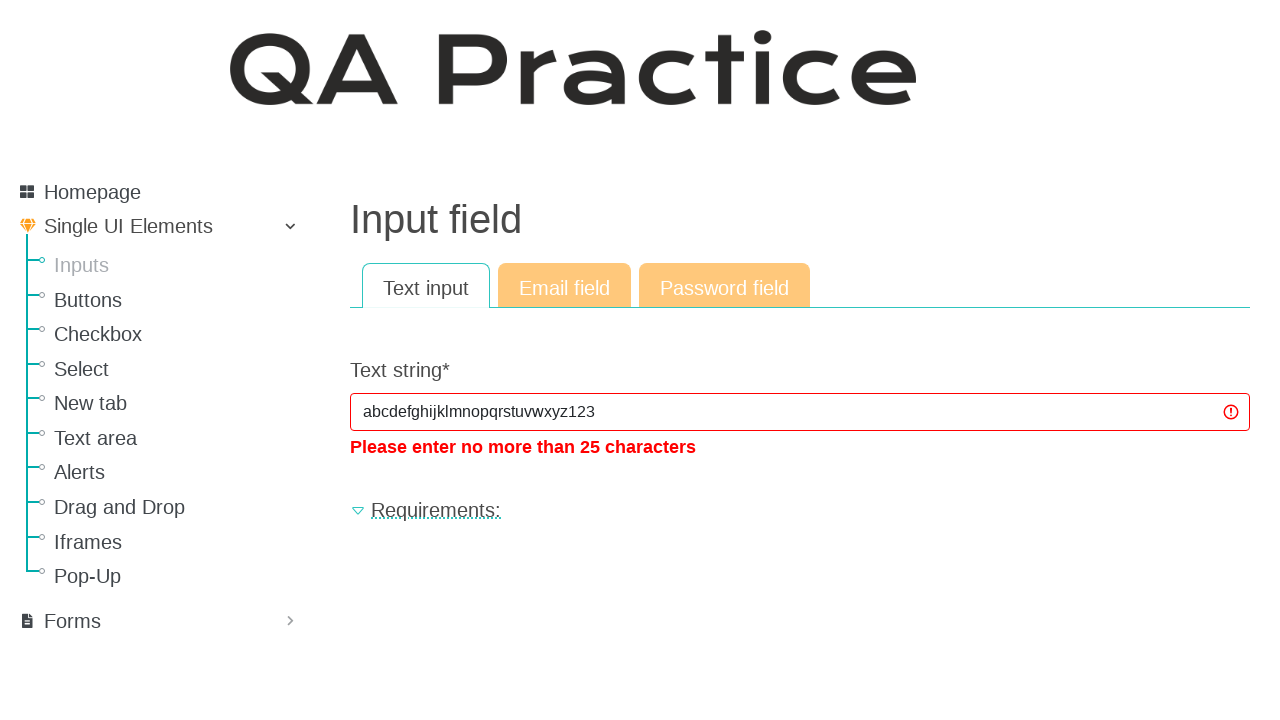

Invalid text input feedback message displayed
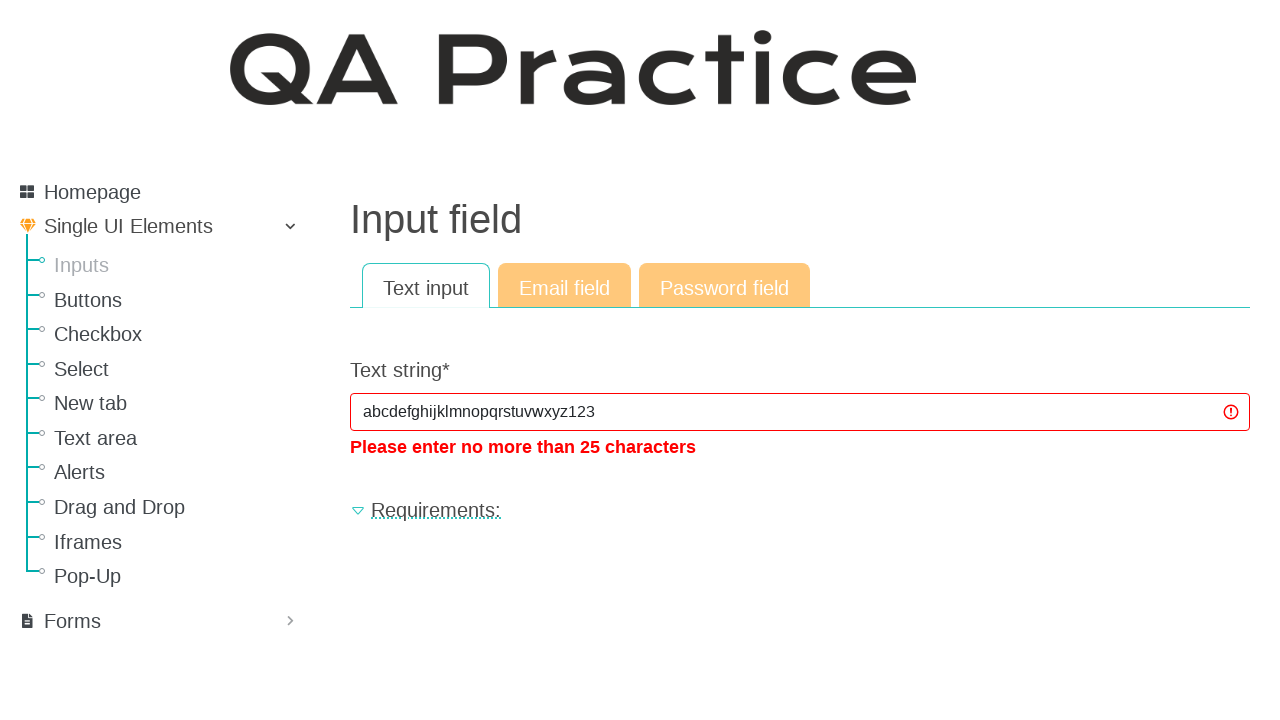

Navigated back to input test page for email validation
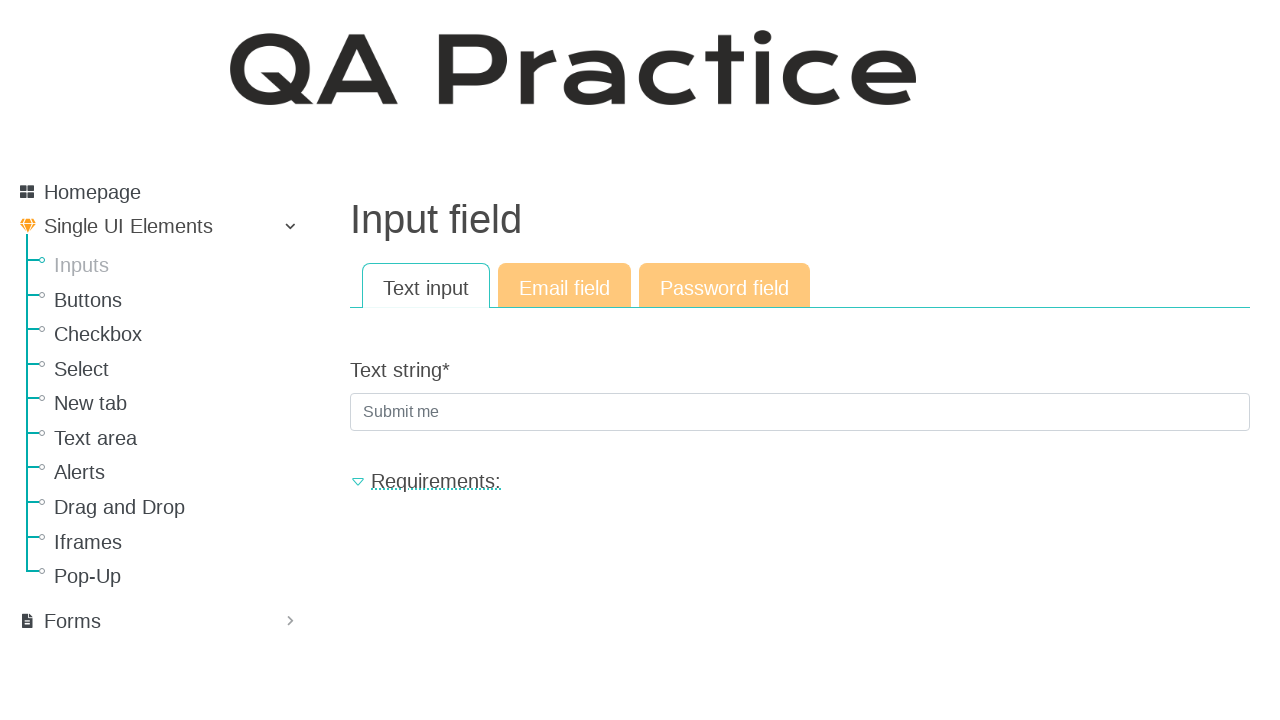

Clicked on Email field button at (564, 286) on text='Email field'
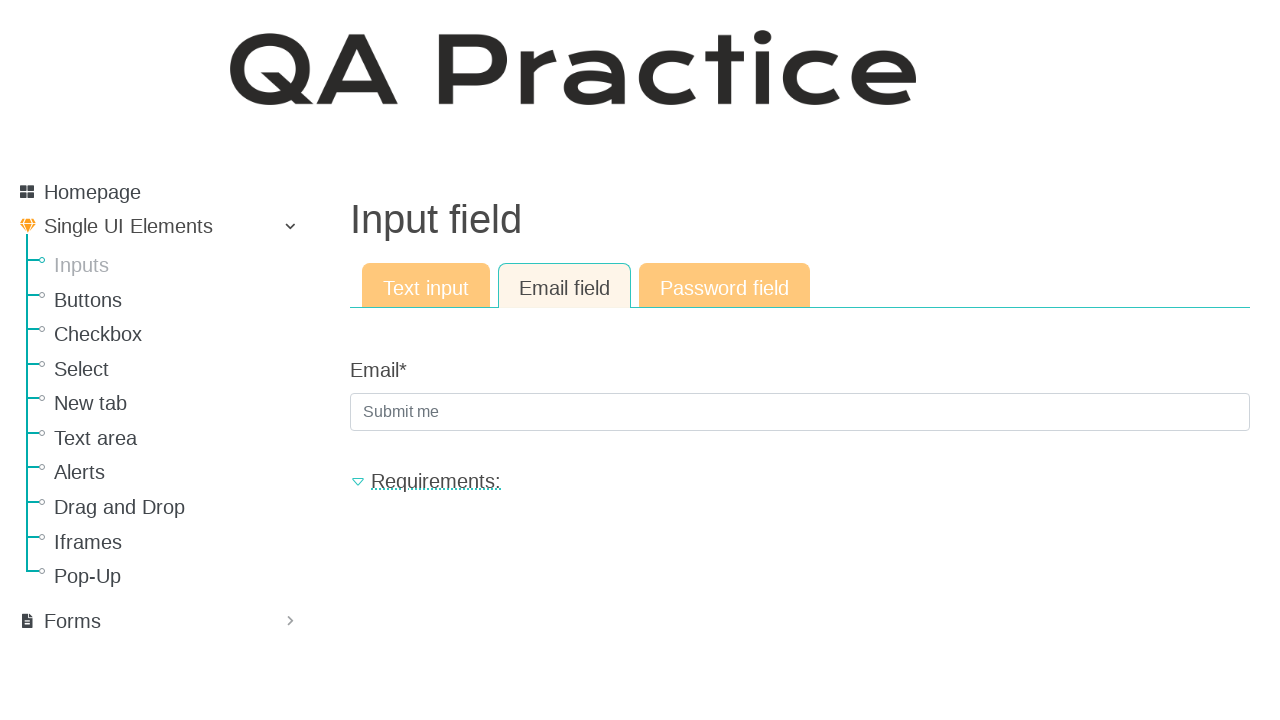

Located email input field
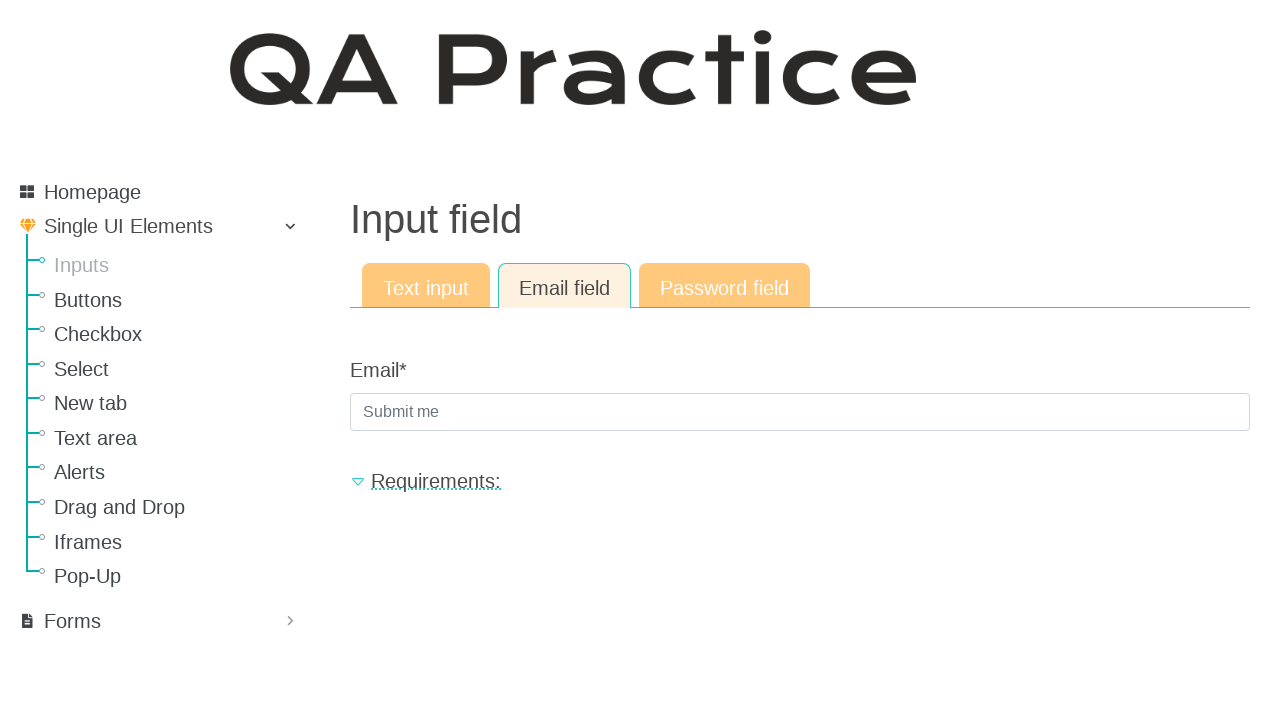

Filled email input with valid email 'test@example.com' on css=.textinput.textInput.form-control
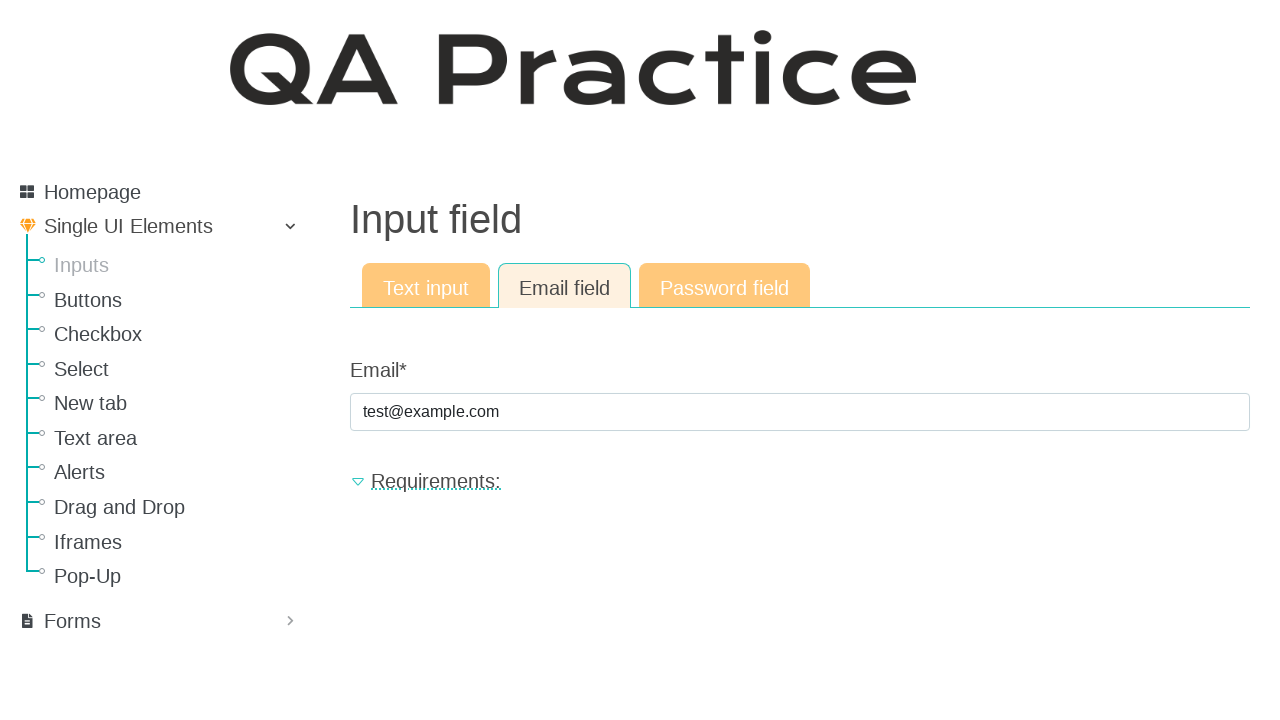

Pressed Enter to submit valid email input on css=.textinput.textInput.form-control
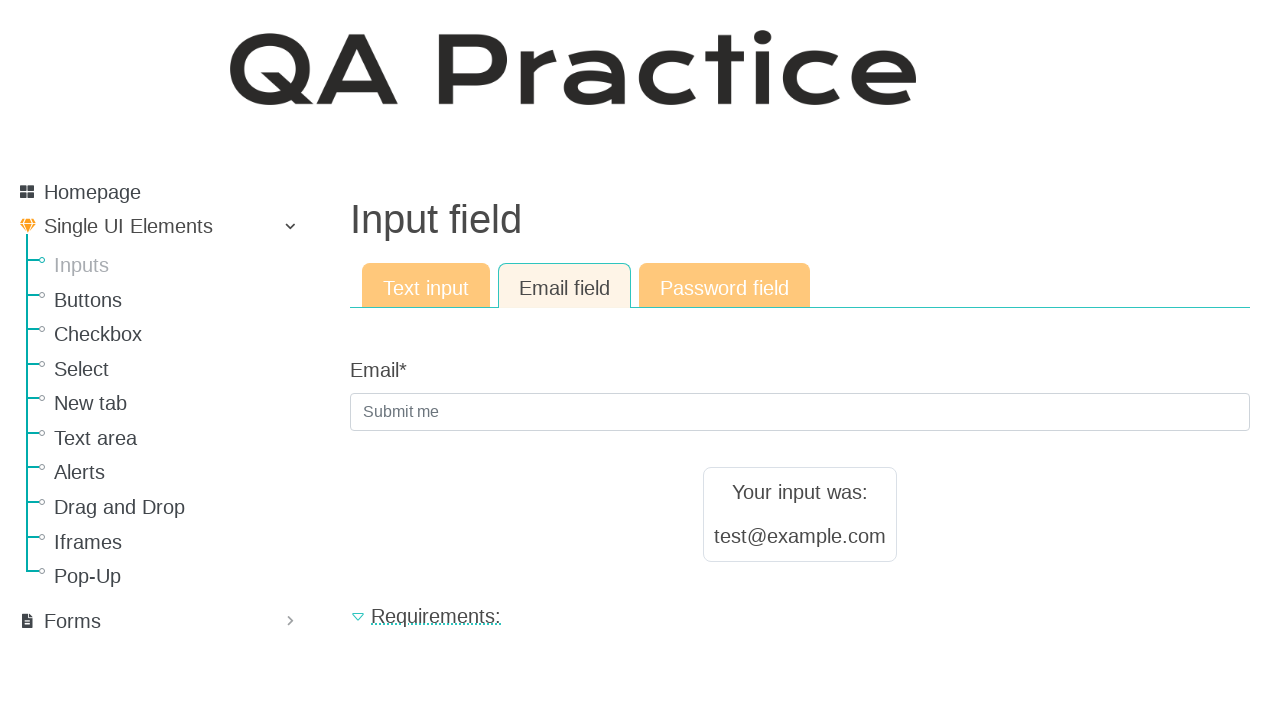

Valid email input result displayed
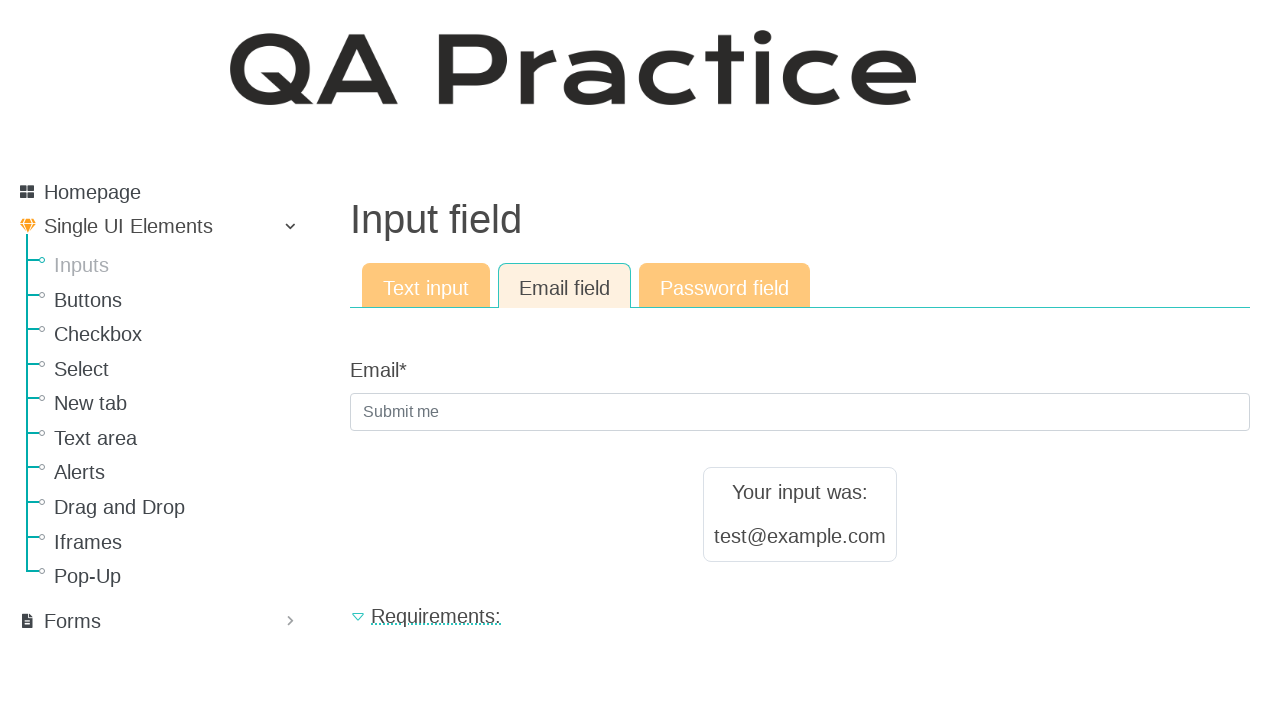

Navigated back to input test page for invalid email test
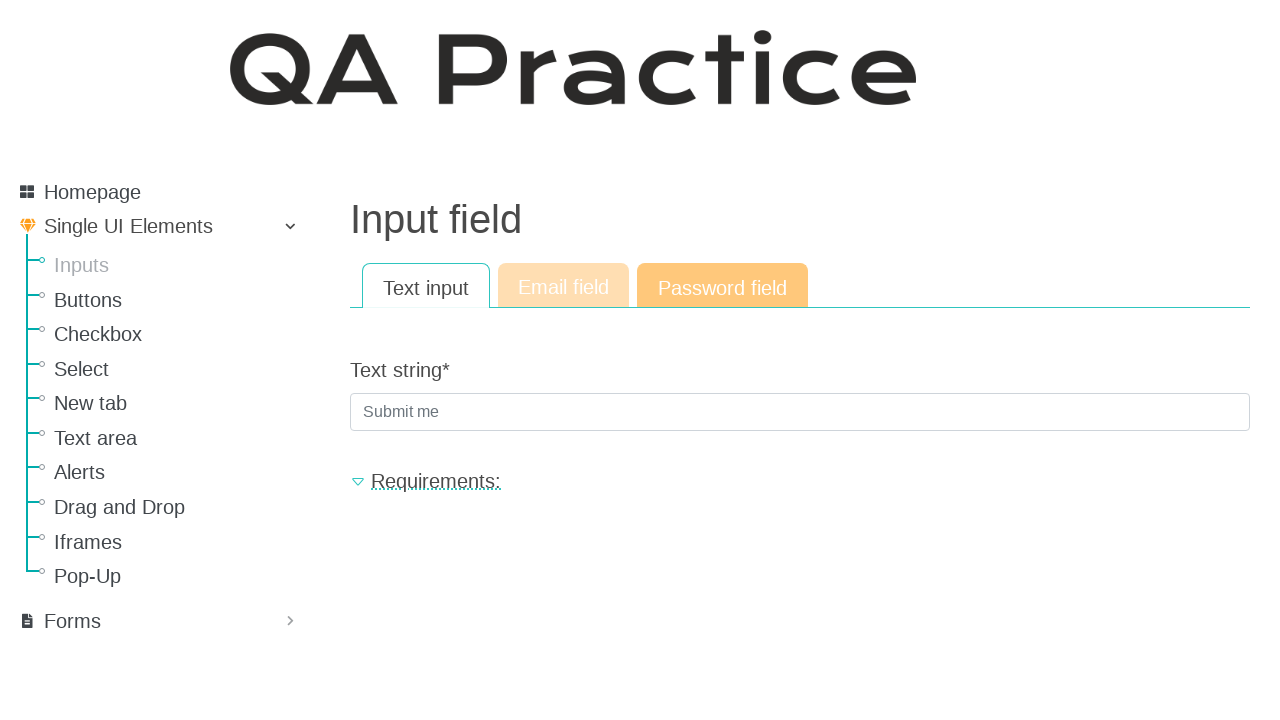

Clicked on Email field button at (564, 286) on text='Email field'
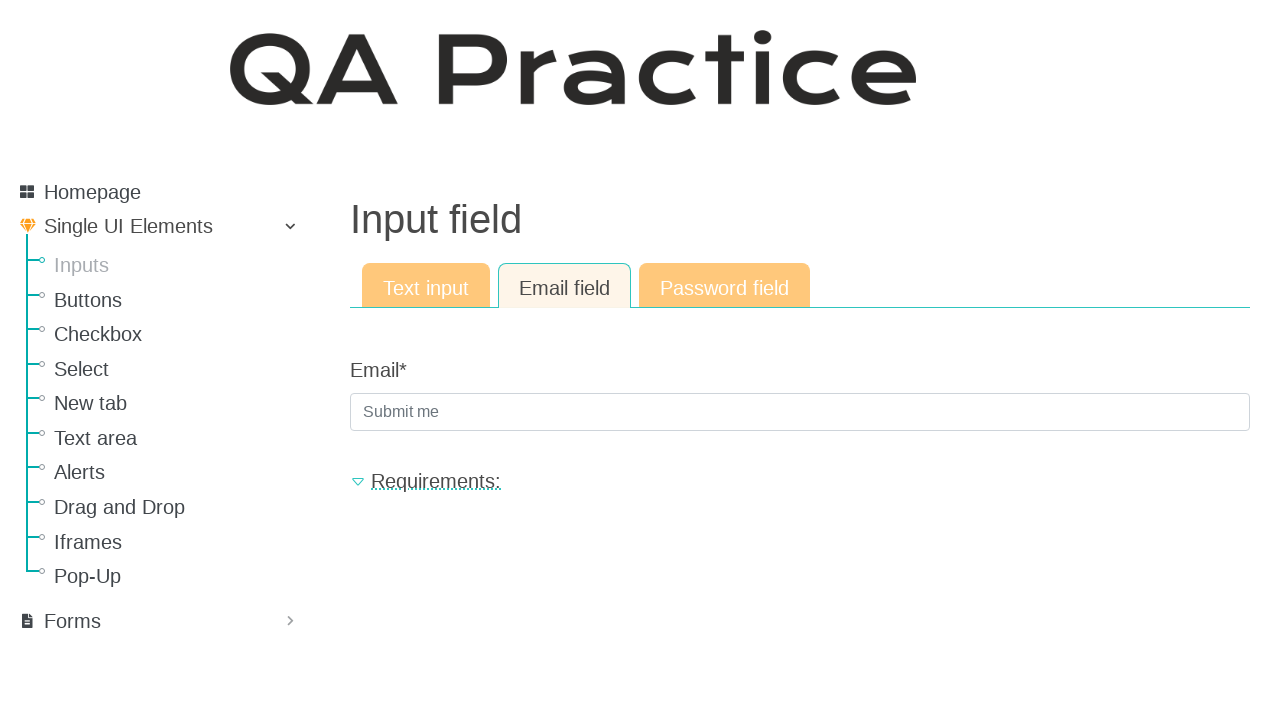

Located email input field
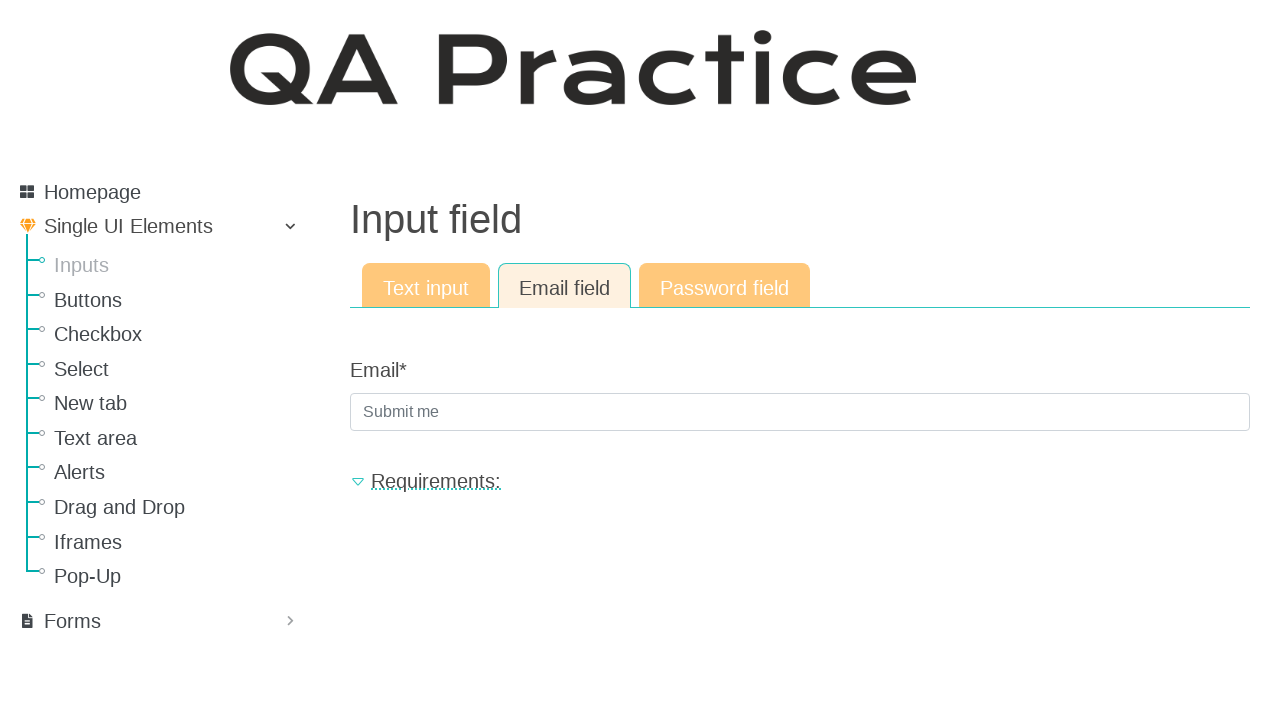

Filled email input with invalid email 'invalidemail' on css=.textinput.textInput.form-control
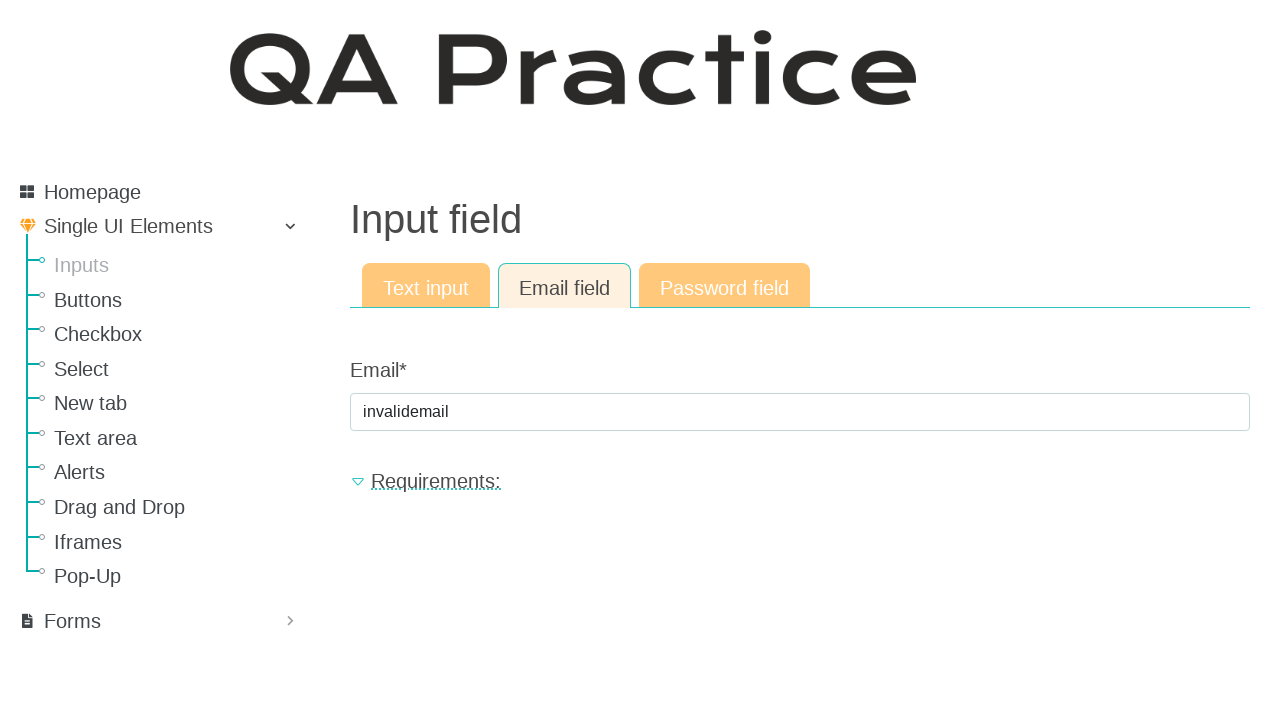

Pressed Enter to submit invalid email input on css=.textinput.textInput.form-control
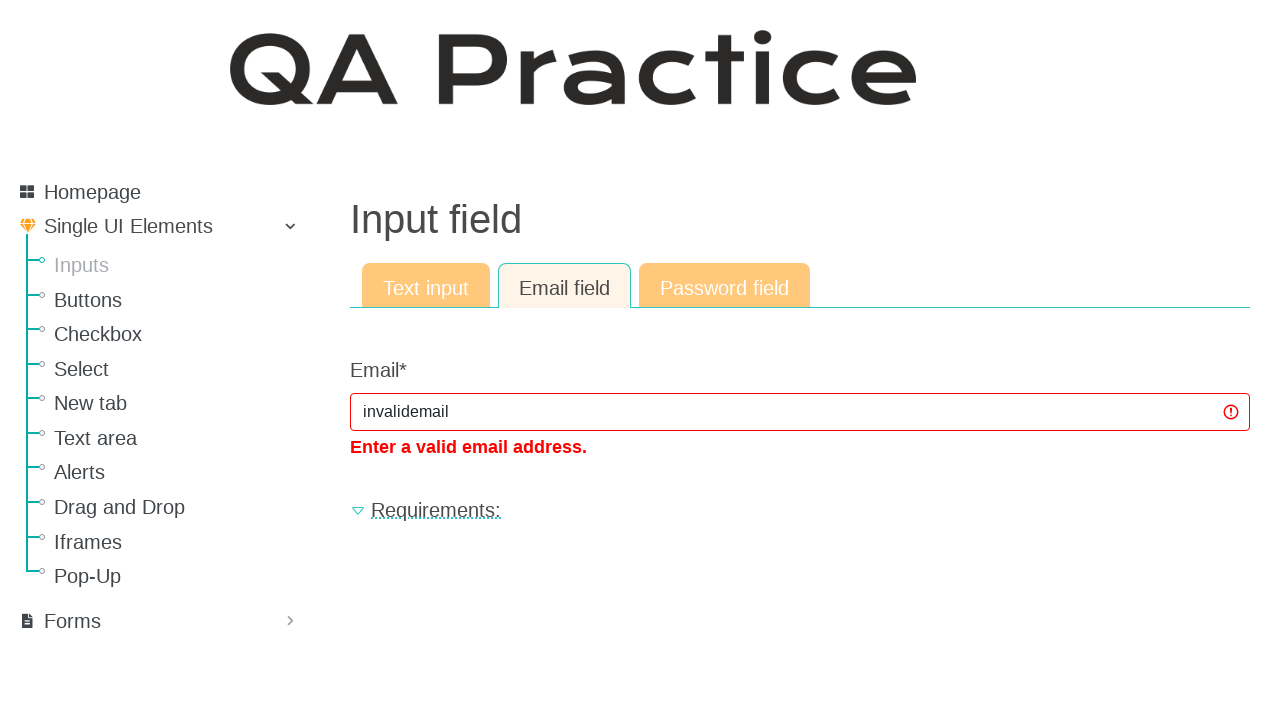

Invalid email input feedback message displayed
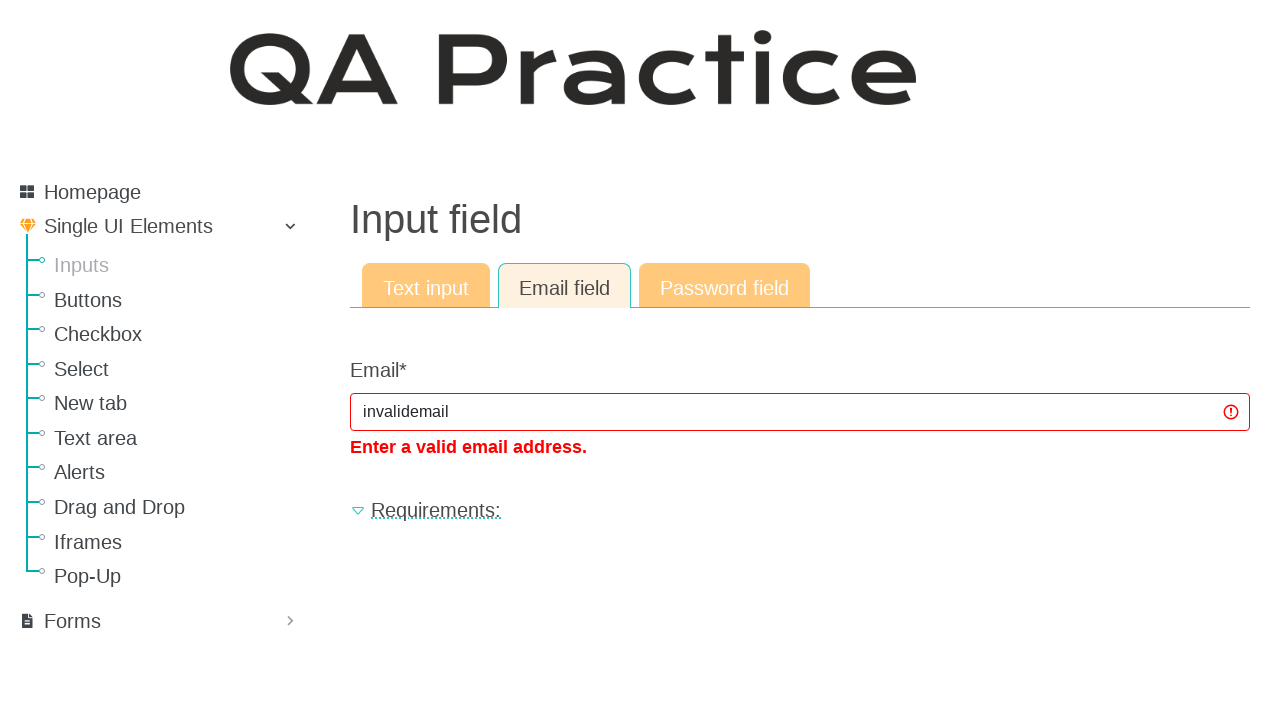

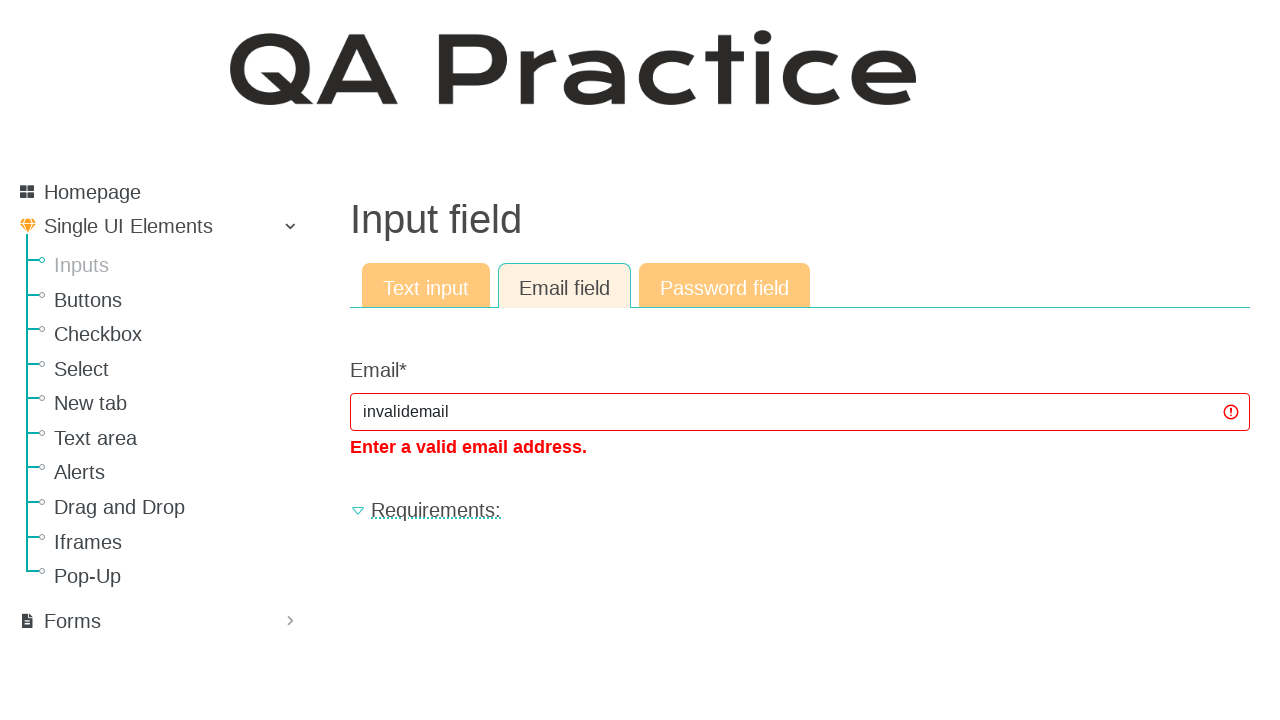